Tests clicking on a "created" link on the DemoQA links page to verify link functionality

Starting URL: https://demoqa.com/links

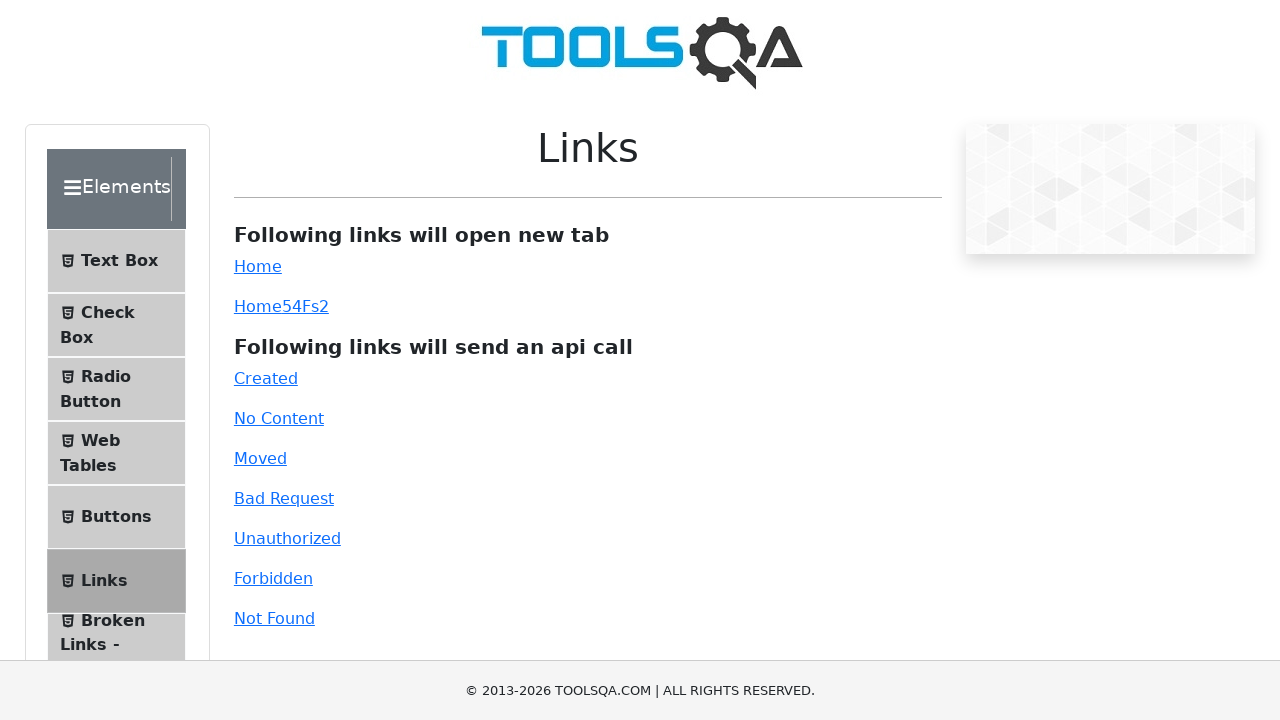

Navigated to DemoQA links page
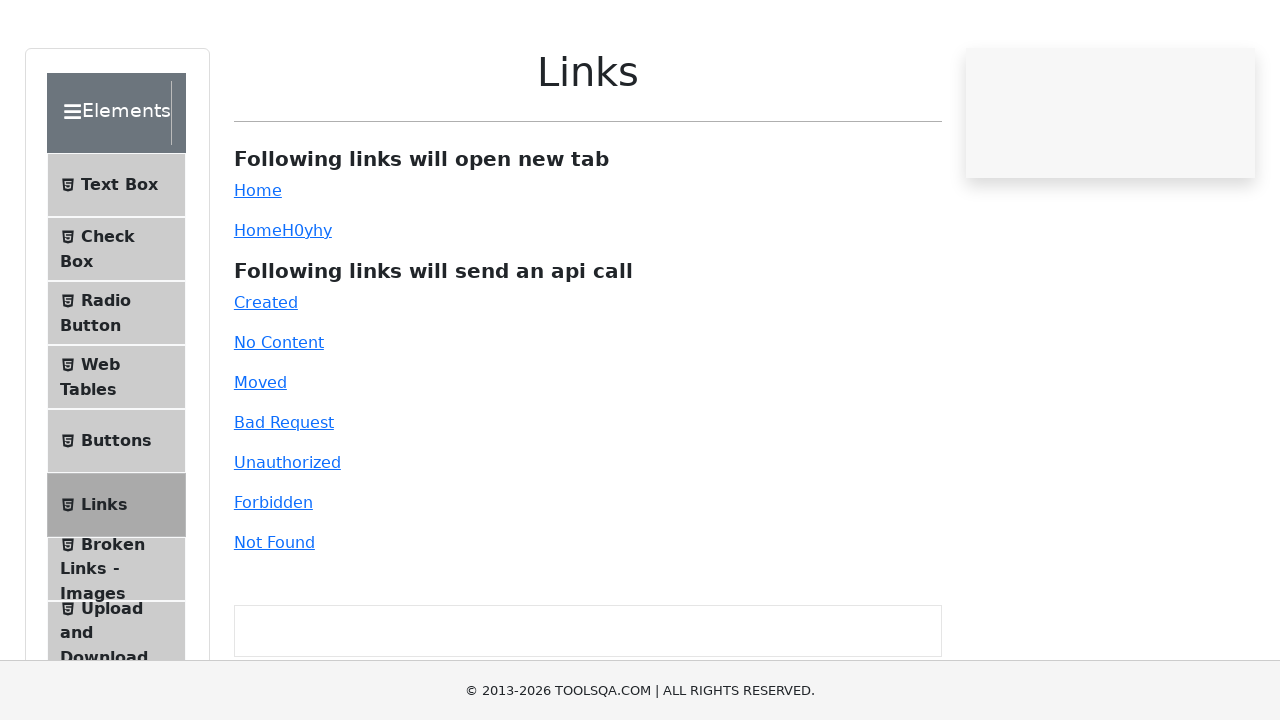

Clicked on the 'created' link at (266, 378) on #created
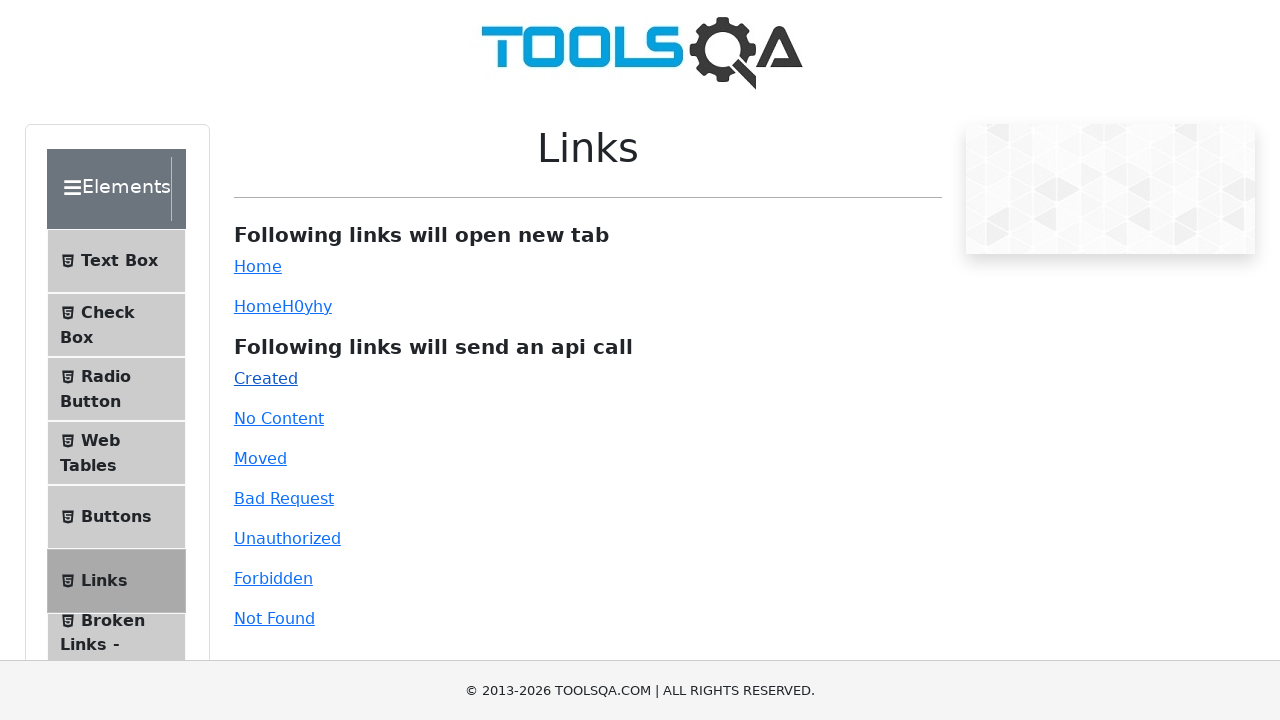

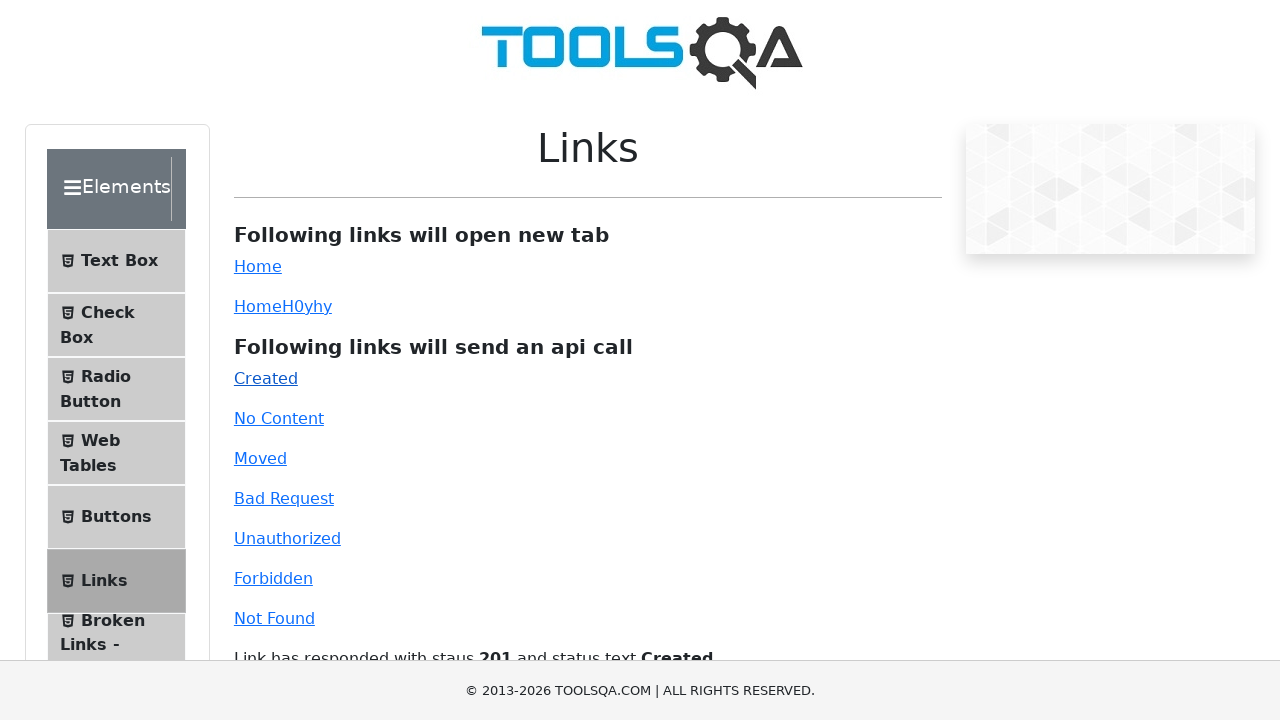